Tests scrolling to form elements and filling in name and date fields on a scroll practice page

Starting URL: https://formy-project.herokuapp.com/scroll

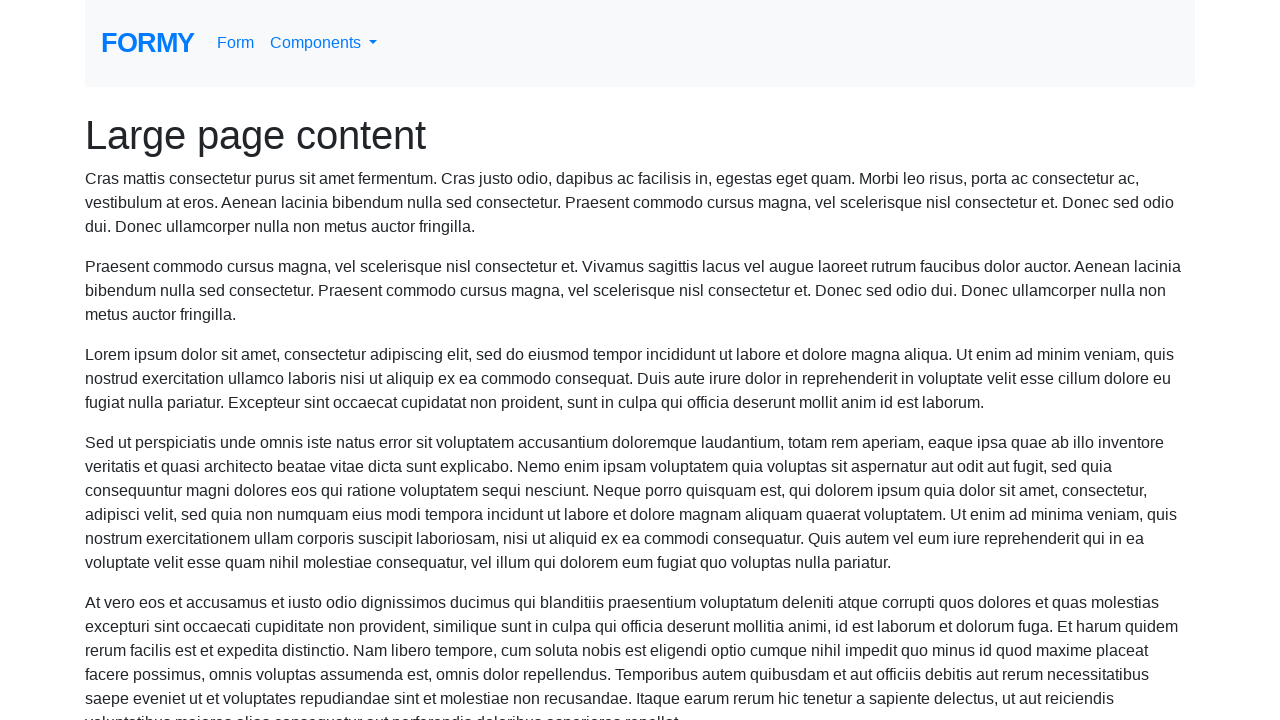

Navigated to scroll practice page
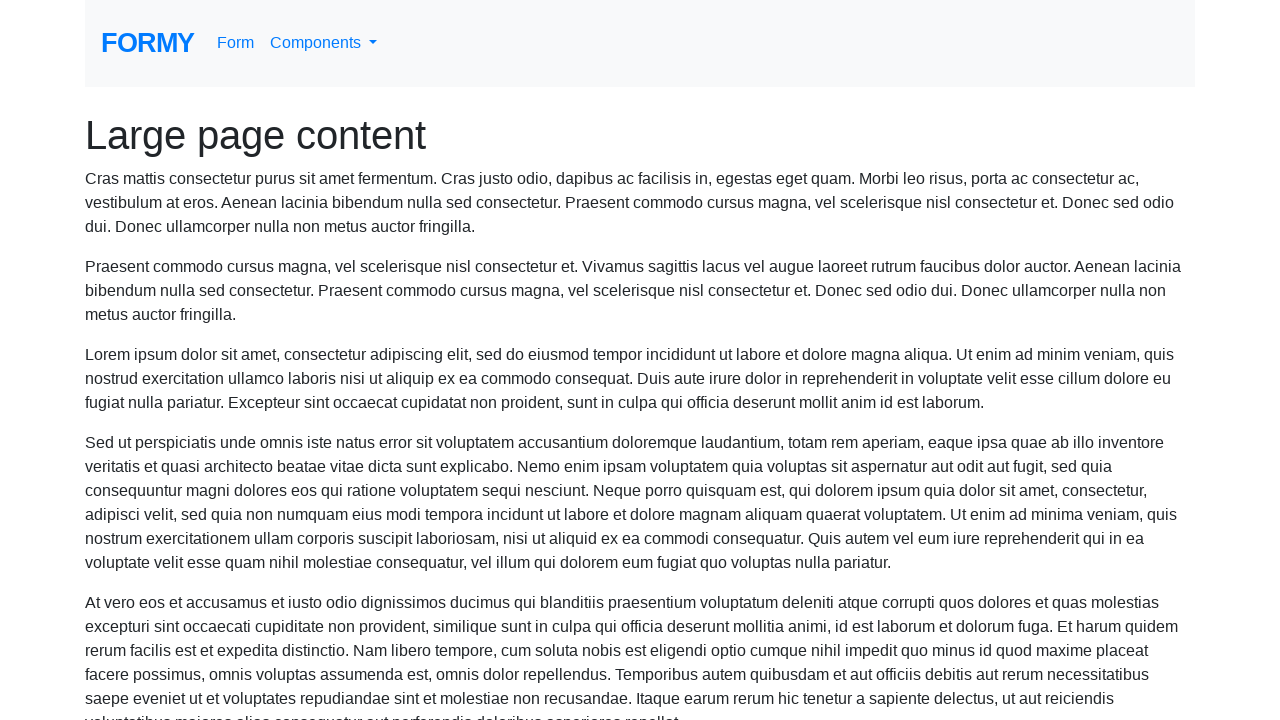

Located name field element
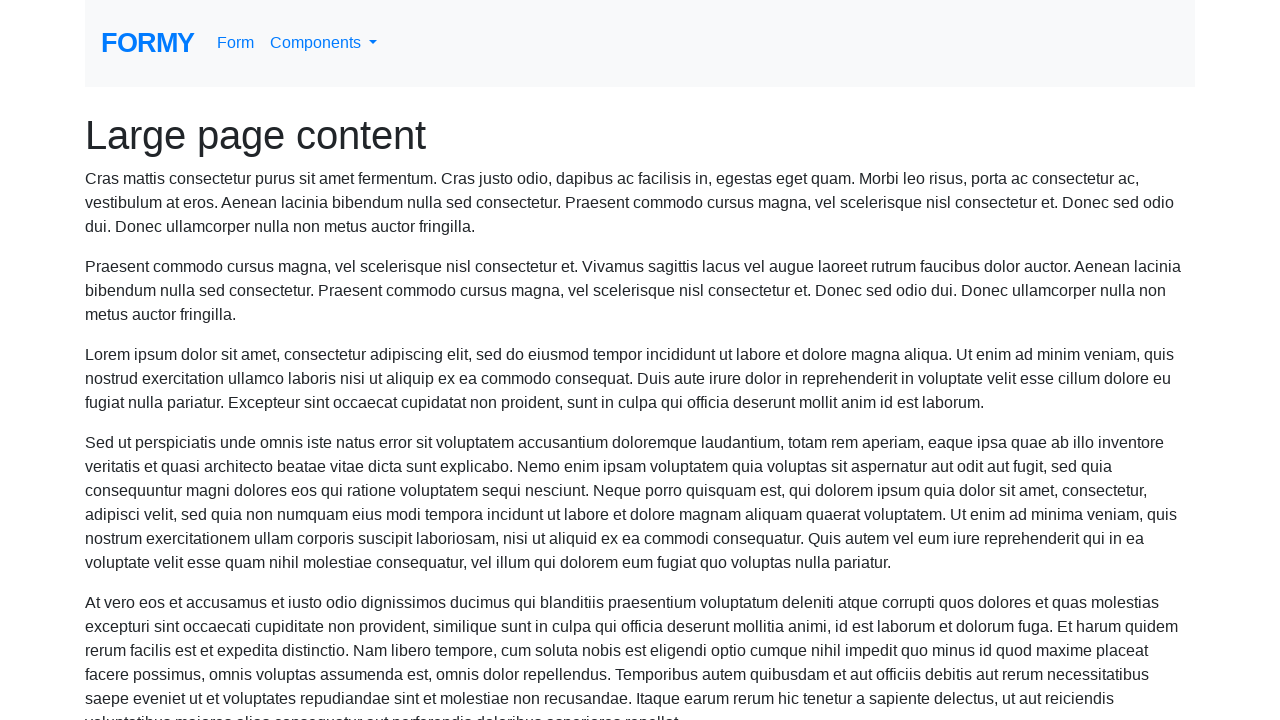

Scrolled to name field
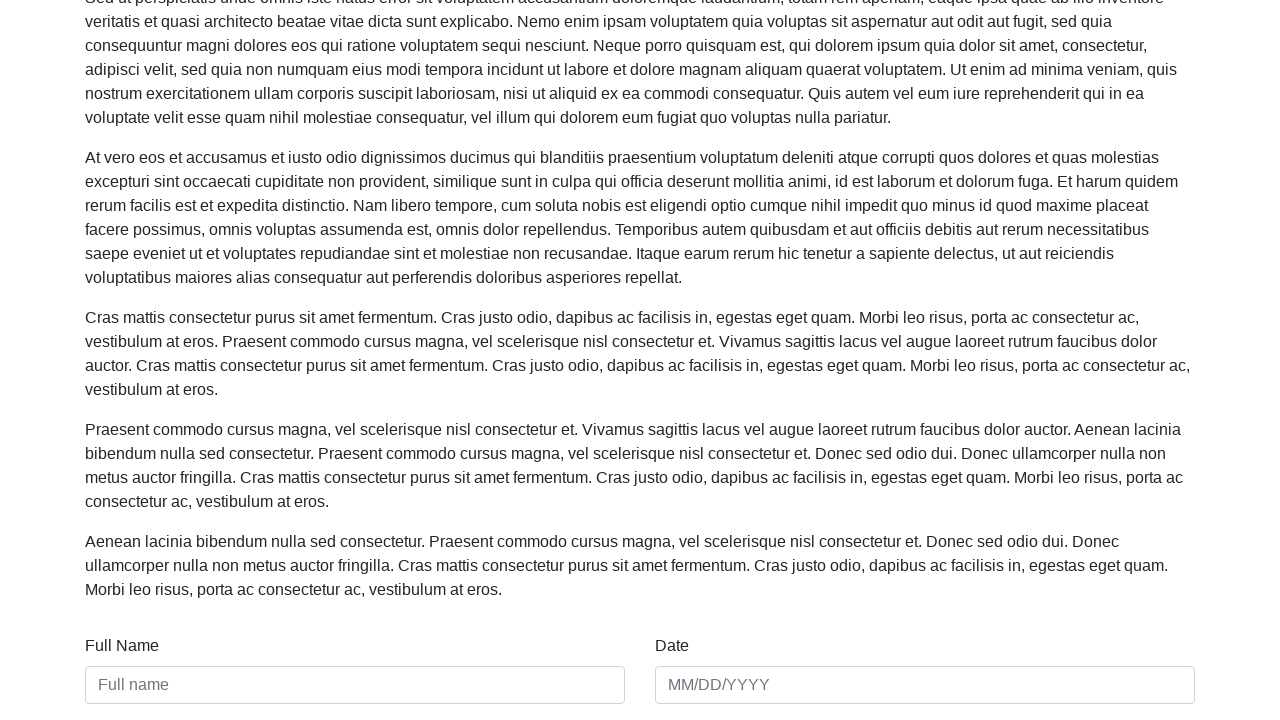

Filled name field with 'Marcus Chen' on #name
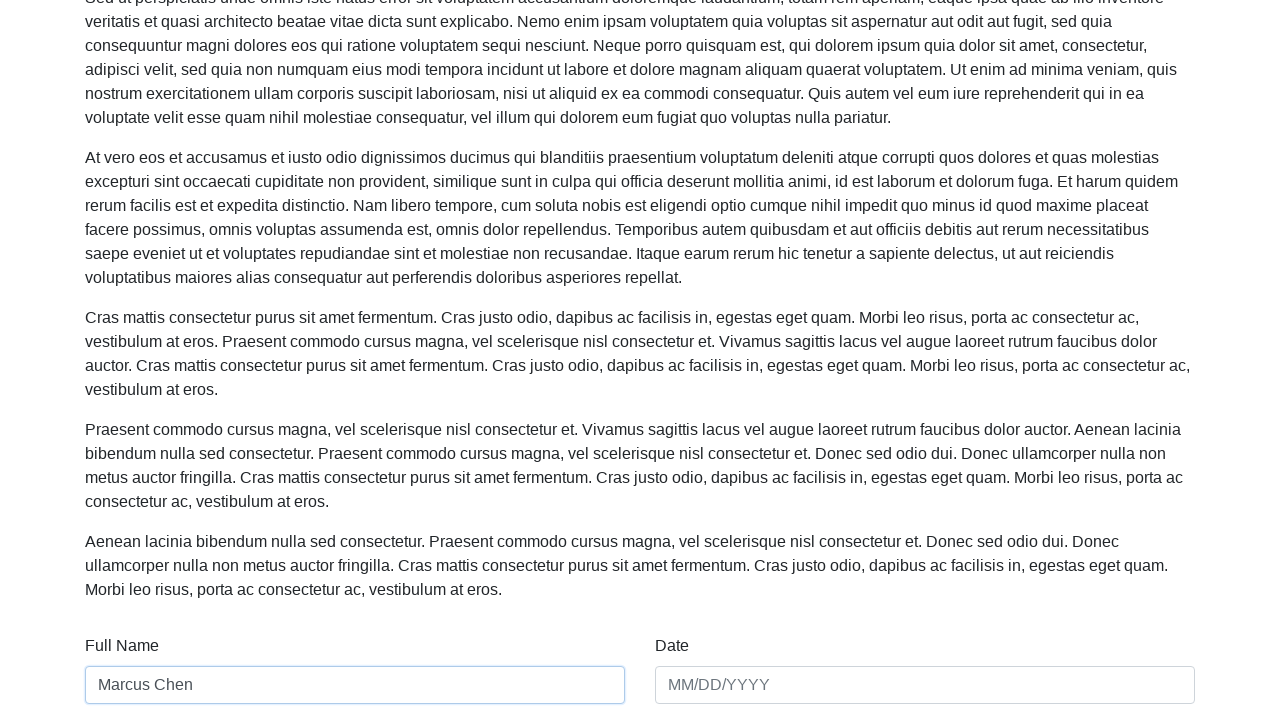

Filled date field with '03/15/2024' on #date
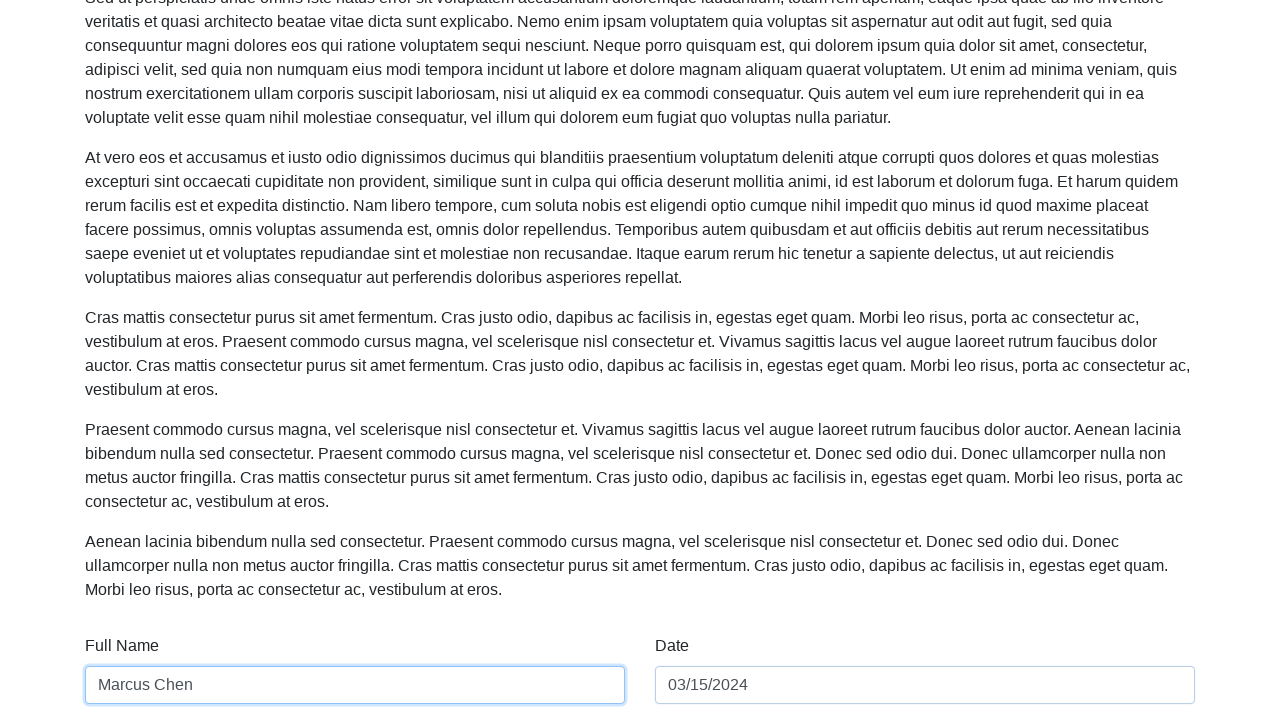

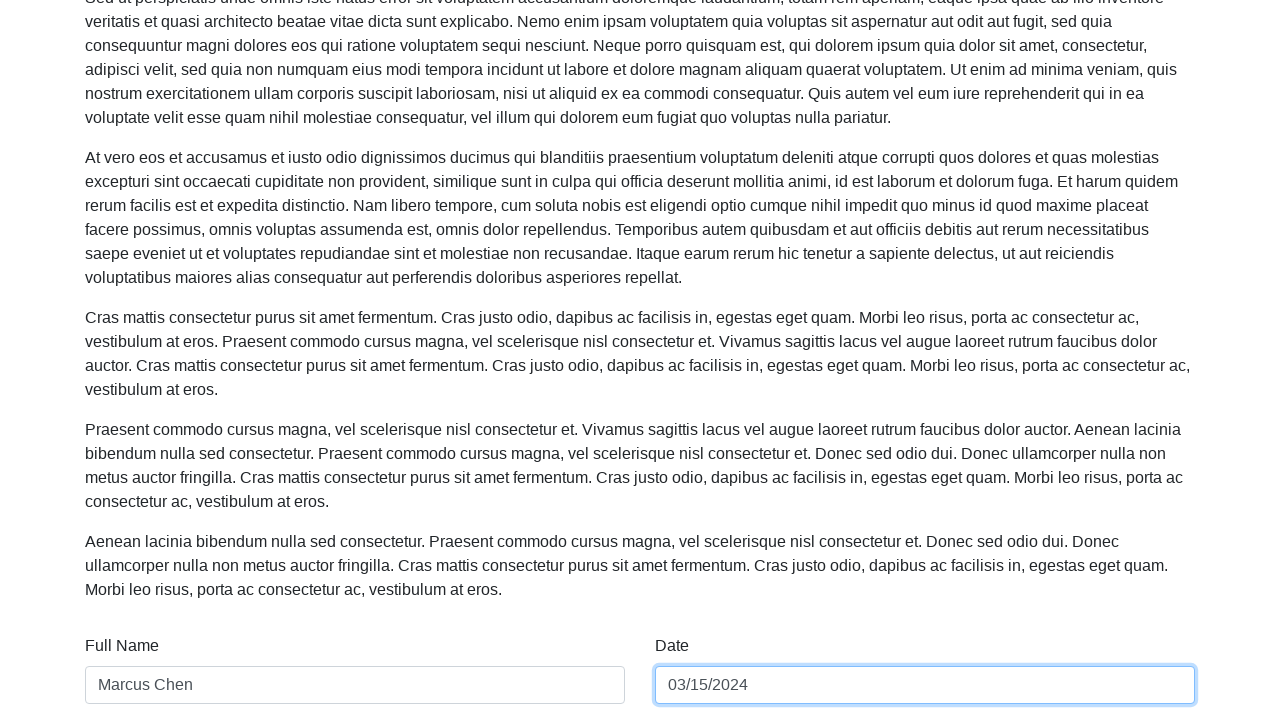